Tests JavaScript alert functionality by clicking the "Click for JS Alert" button, accepting the alert, and verifying the result message is displayed correctly.

Starting URL: http://practice.cydeo.com/javascript_alerts

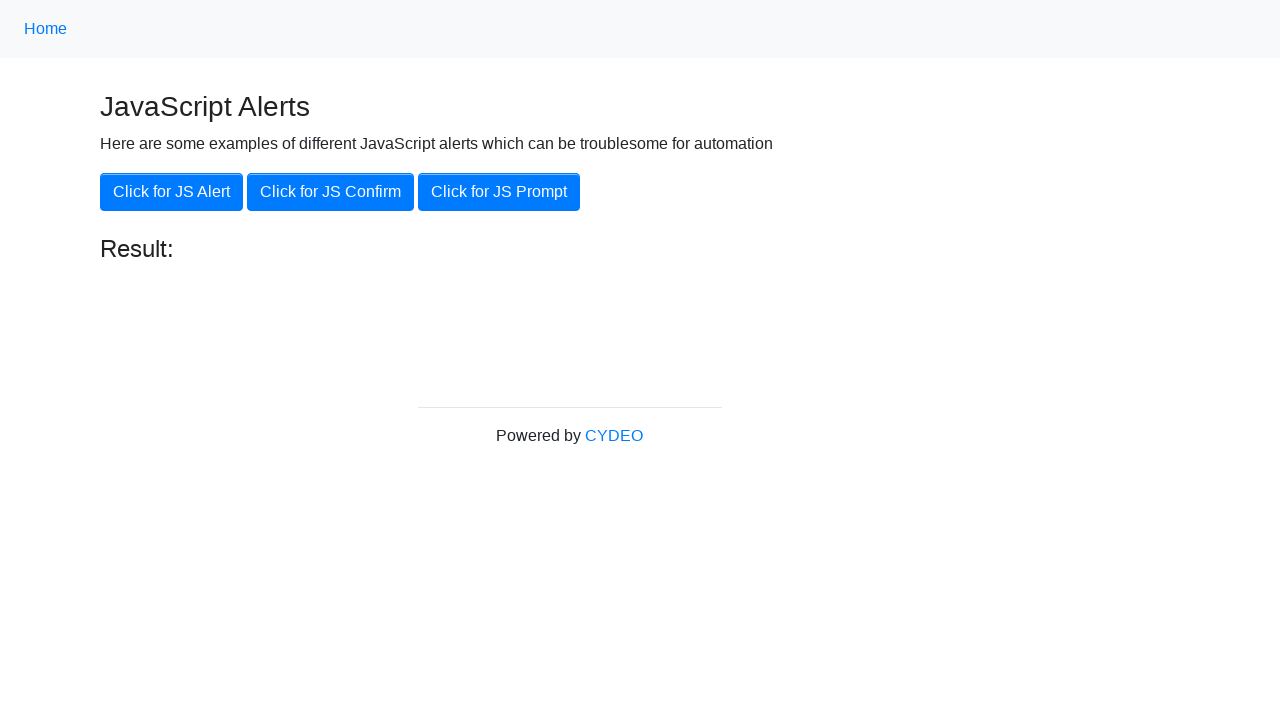

Clicked the 'Click for JS Alert' button at (172, 192) on xpath=//button[.='Click for JS Alert']
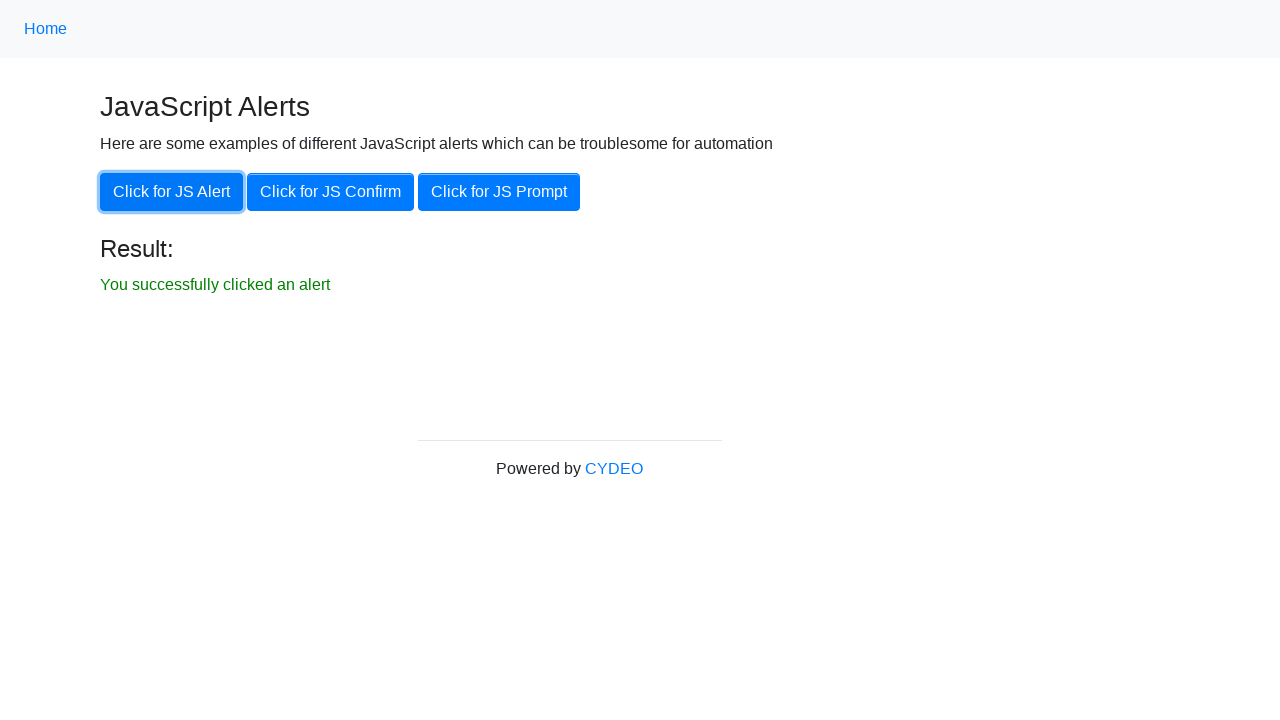

Set up dialog handler to accept JavaScript alert
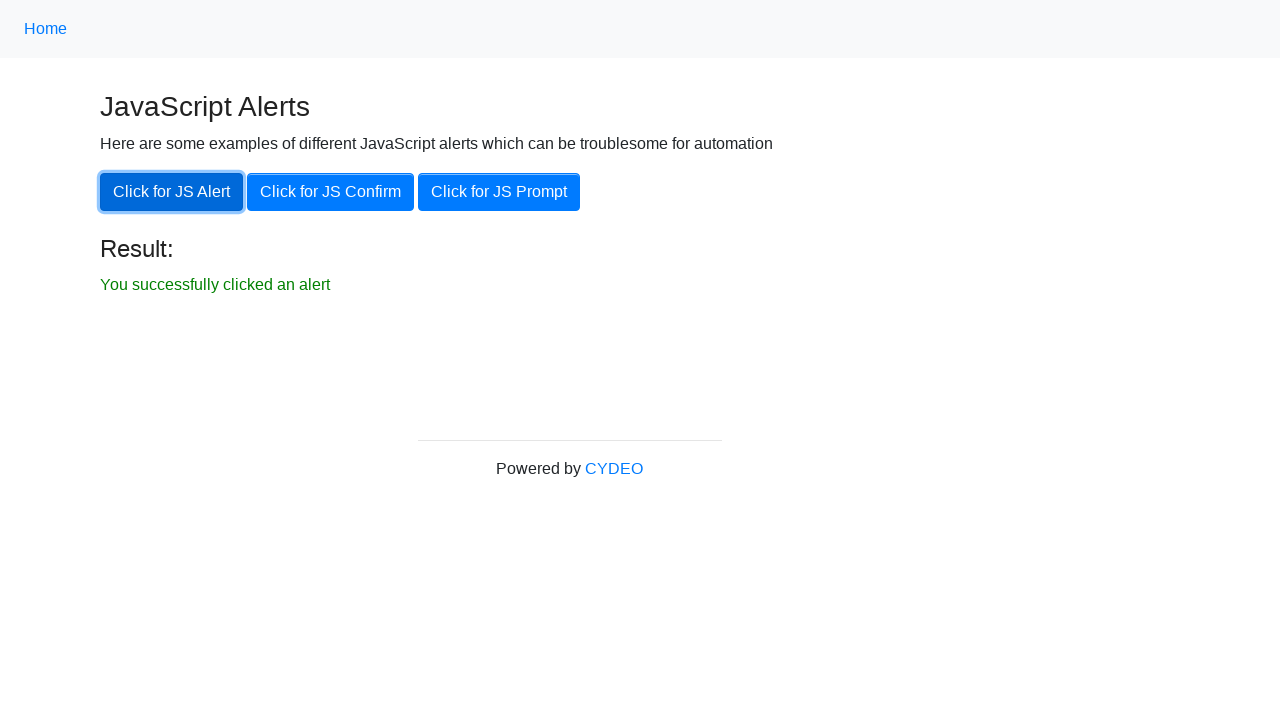

Result message element became visible after accepting alert
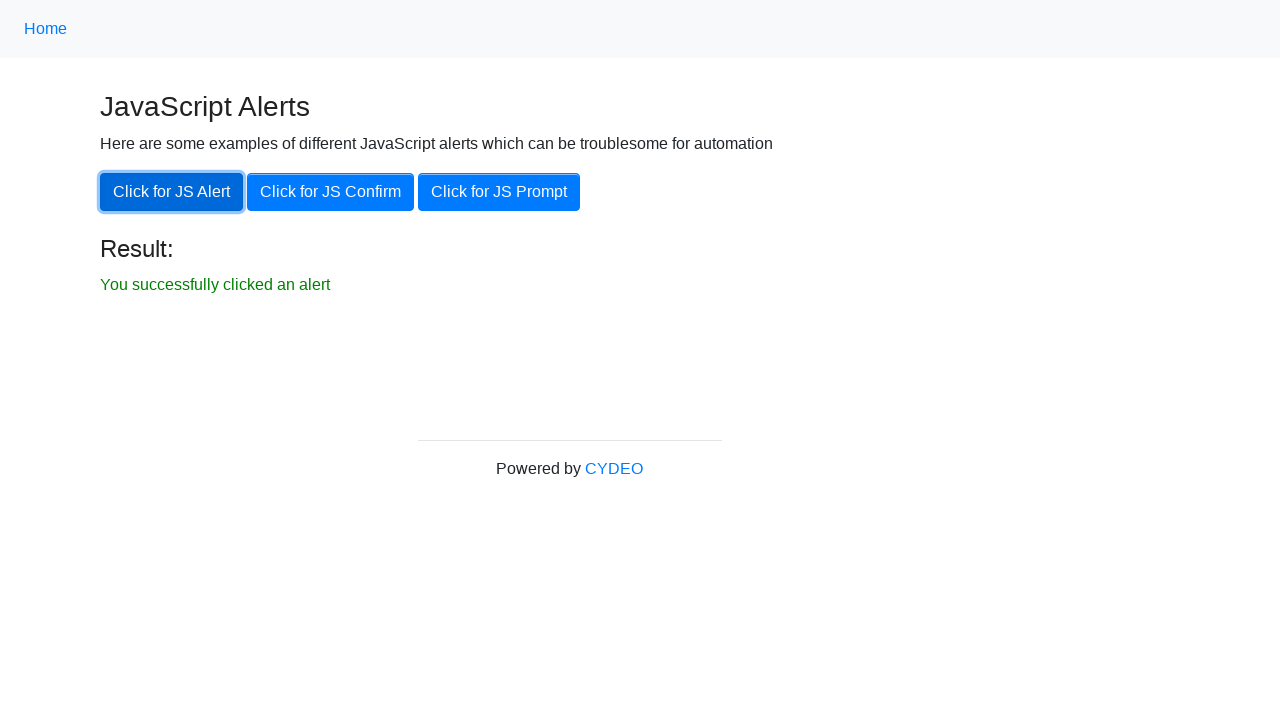

Verified result text matches 'You successfully clicked an alert'
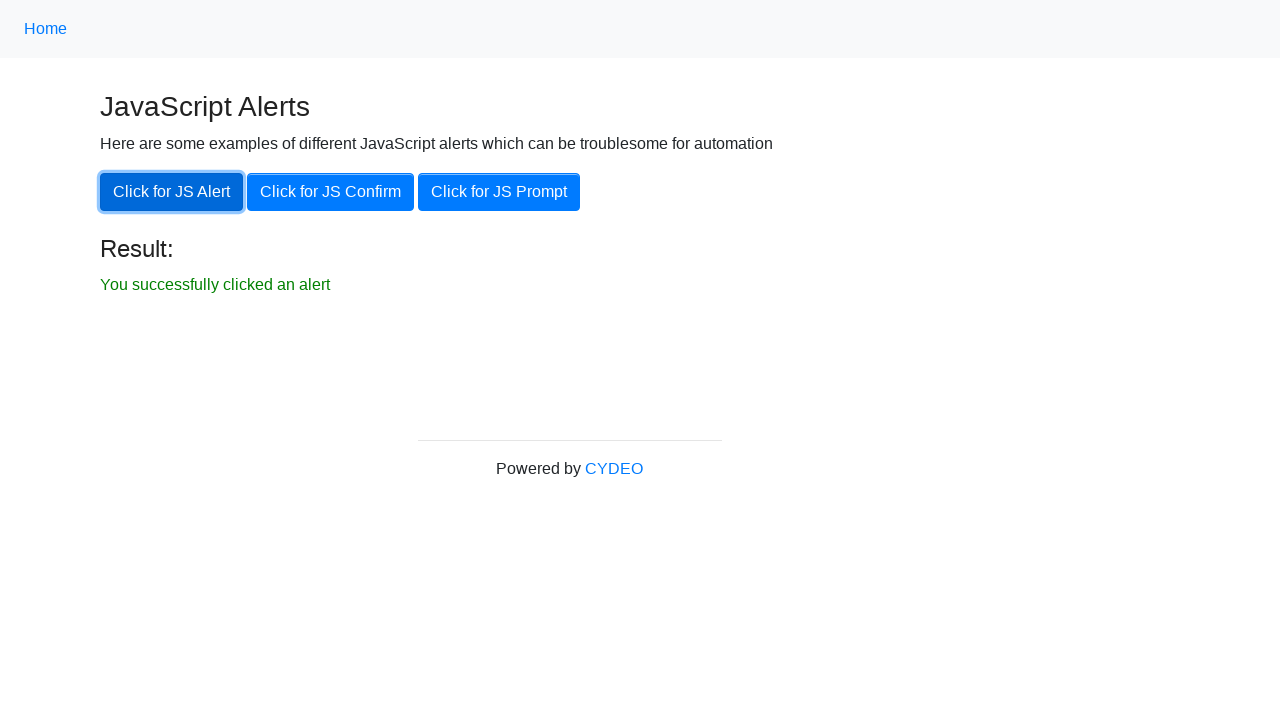

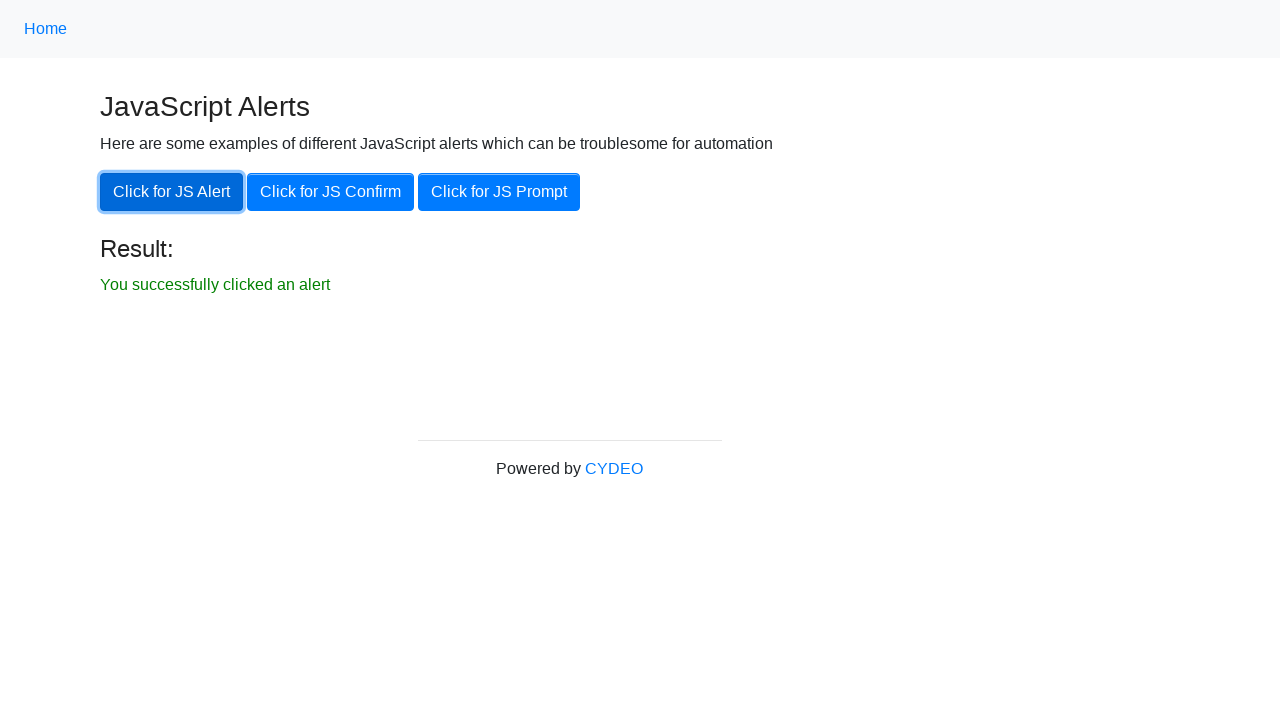